Tests right-clicking on an element to open context menu and hovering over a menu item

Starting URL: http://swisnl.github.io/jQuery-contextMenu/demo.html

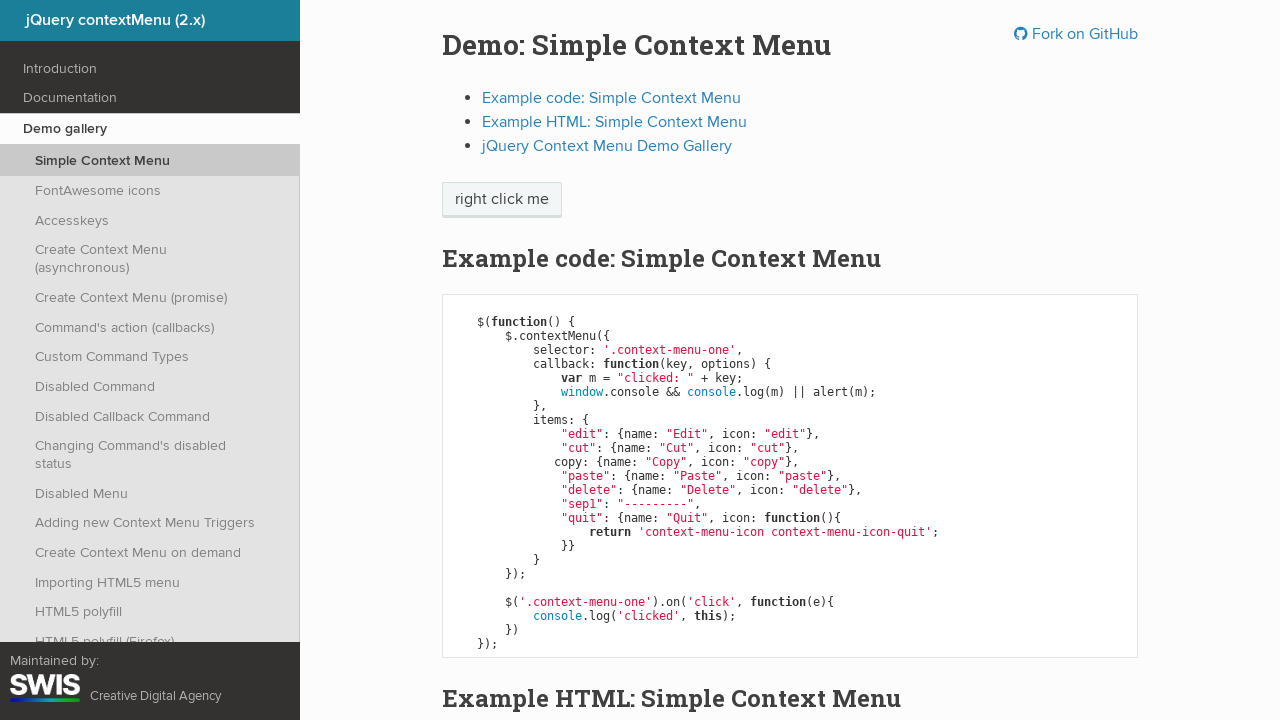

Navigated to jQuery contextMenu demo page
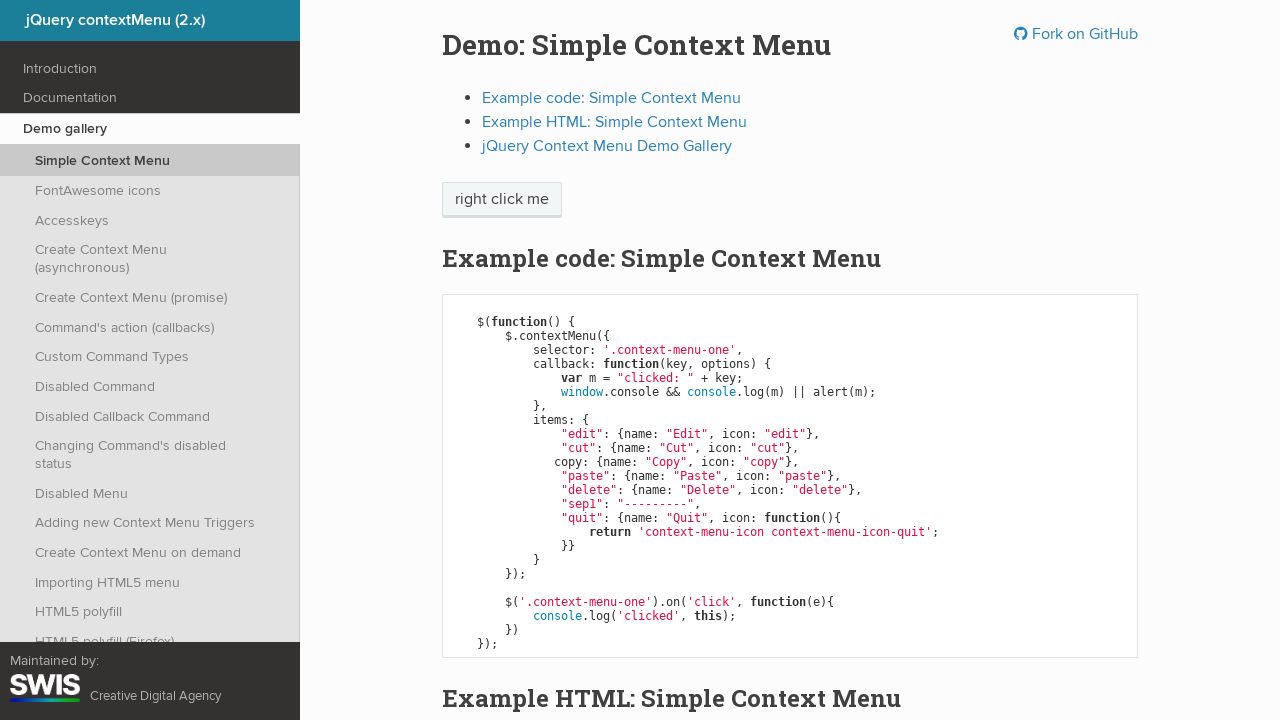

Right-clicked on 'right click me' element to open context menu at (502, 200) on //span[text()='right click me']
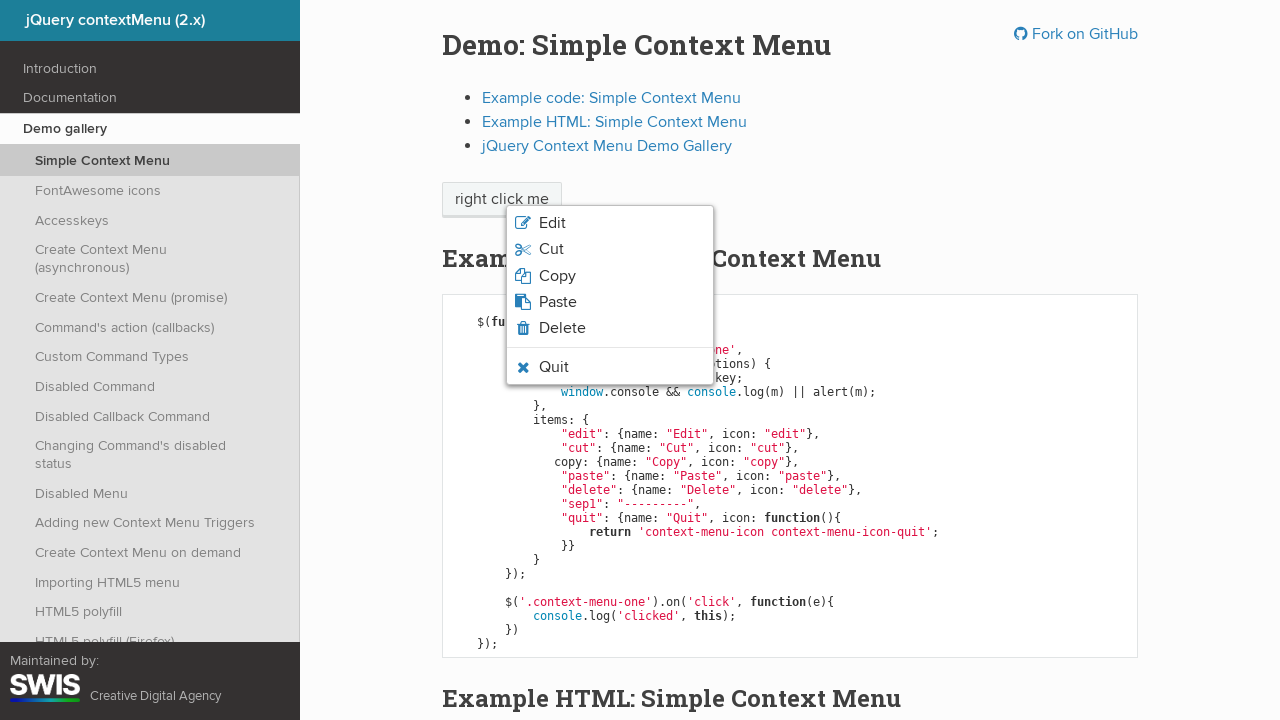

Hovered over paste option in context menu at (610, 302) on li.context-menu-icon-paste
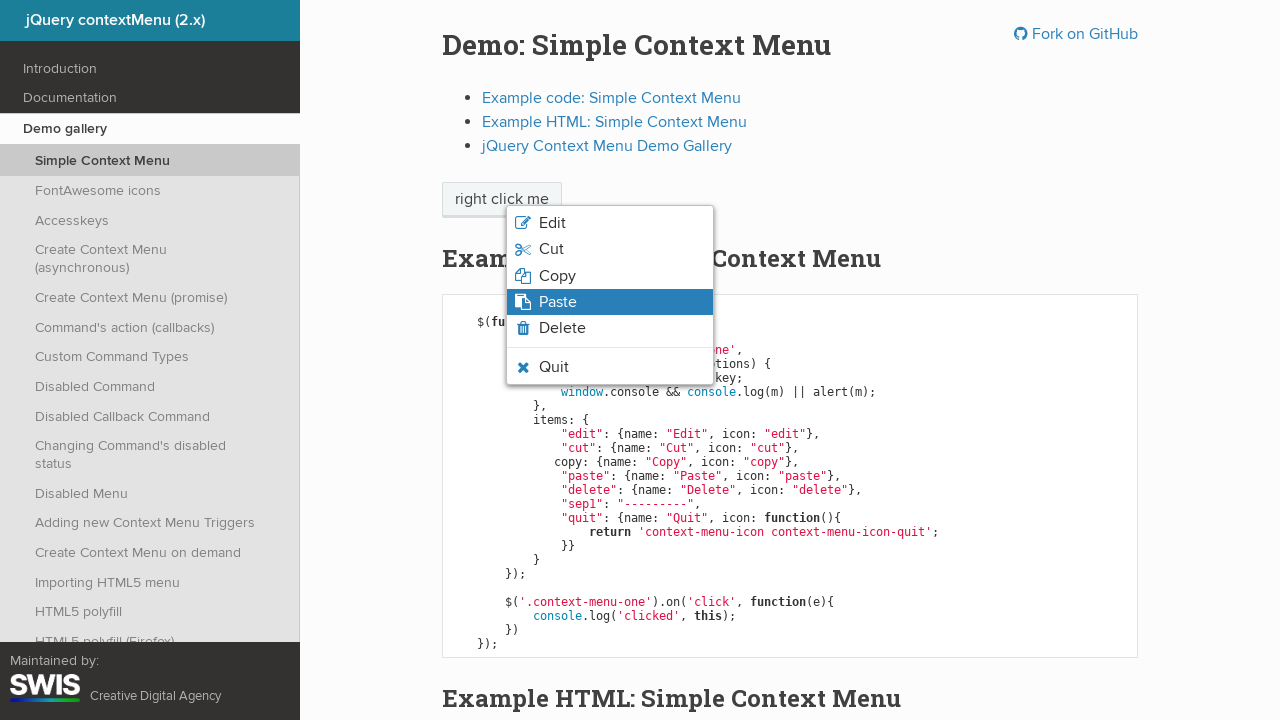

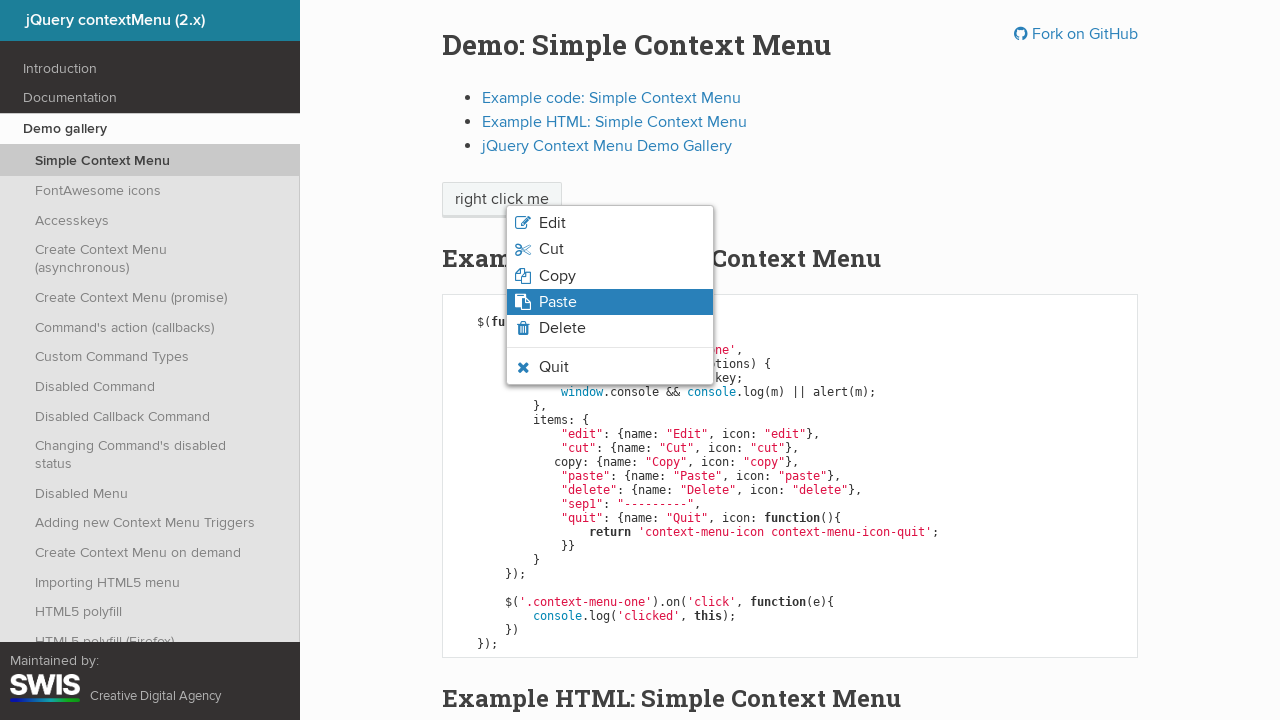